Tests that a temporary email service generates and displays an email address on the page

Starting URL: https://10mail.org/

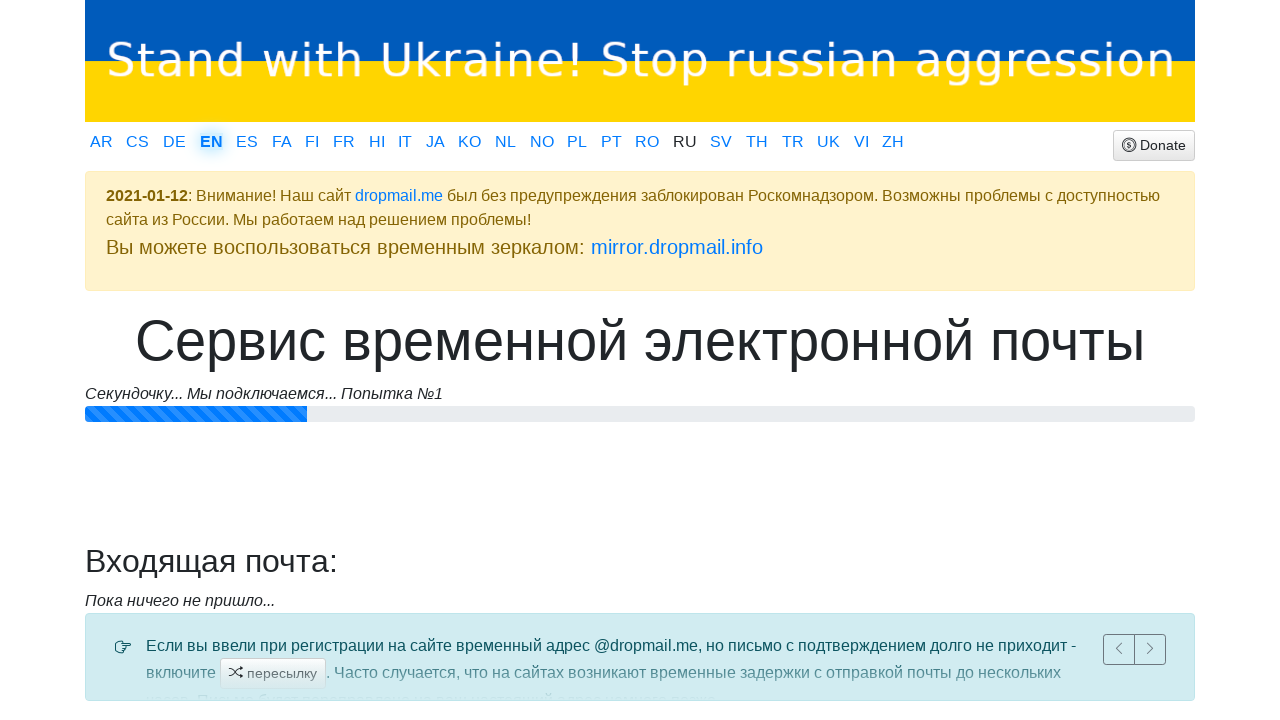

Waited for email address element to load
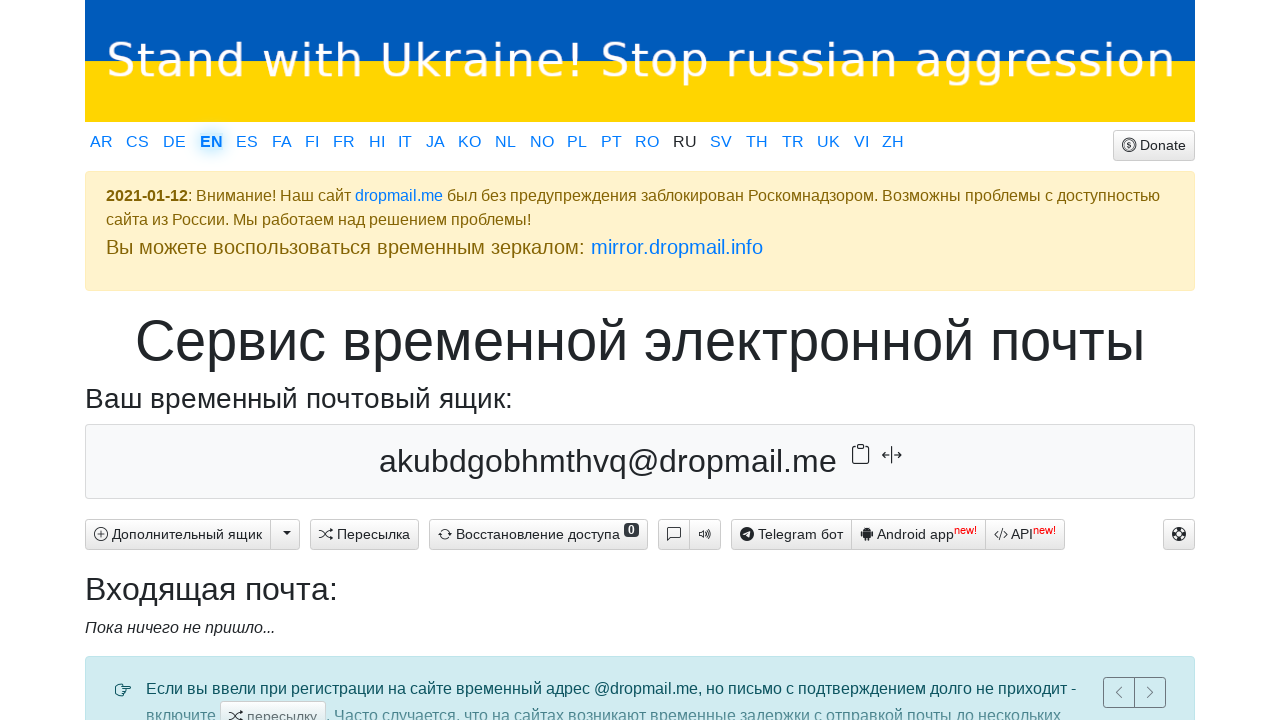

Located the email address element
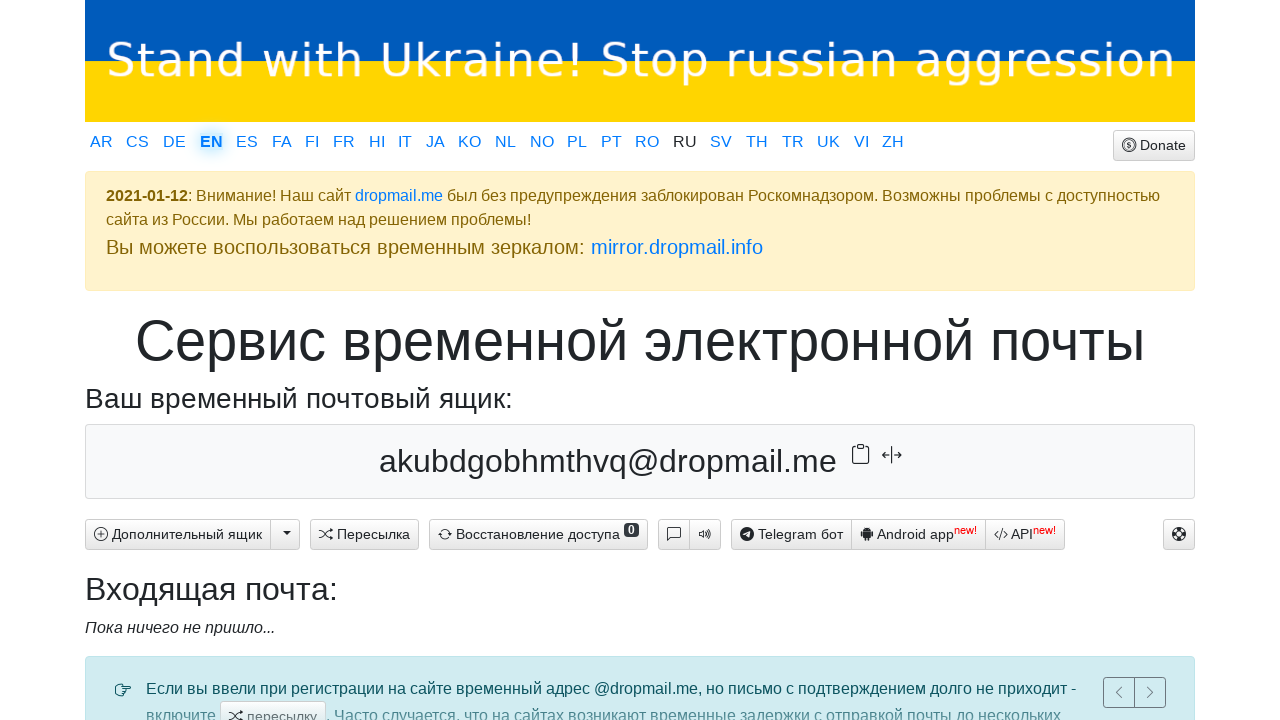

Verified email address element is visible
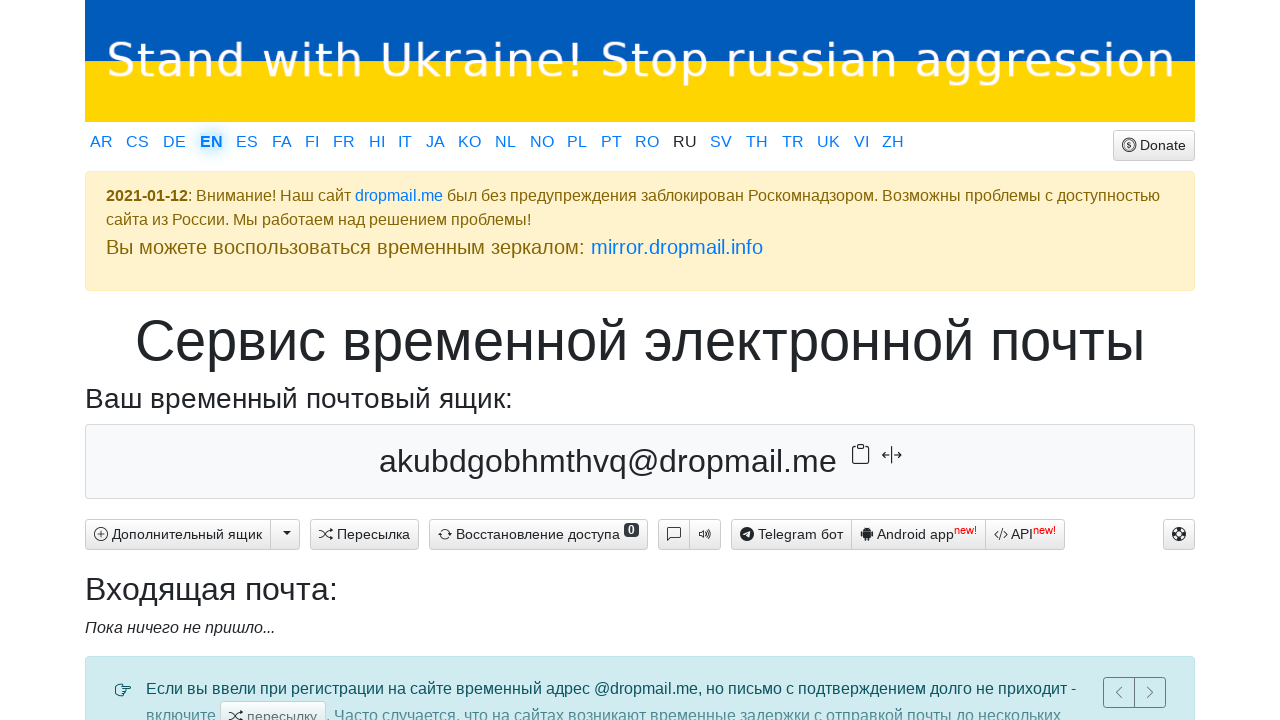

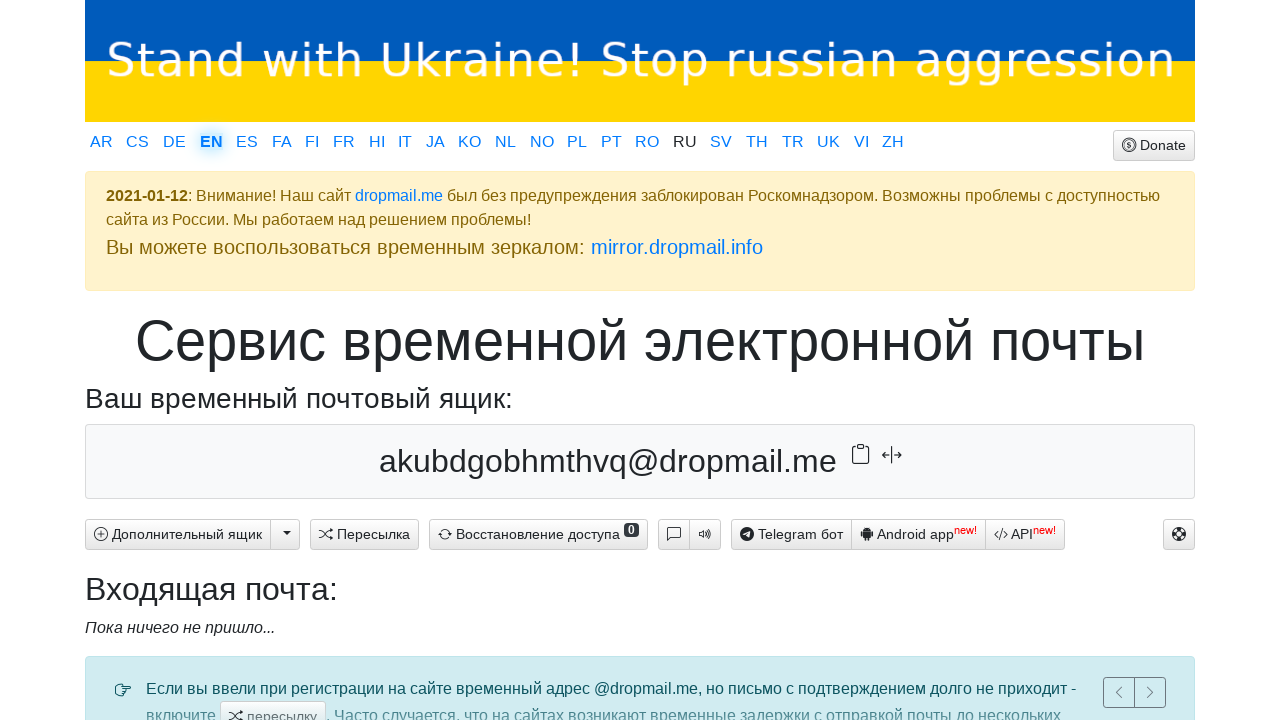